Tests element highlighting functionality by navigating to a page with many elements and visually highlighting a specific element by changing its CSS border style using JavaScript execution.

Starting URL: http://the-internet.herokuapp.com/large

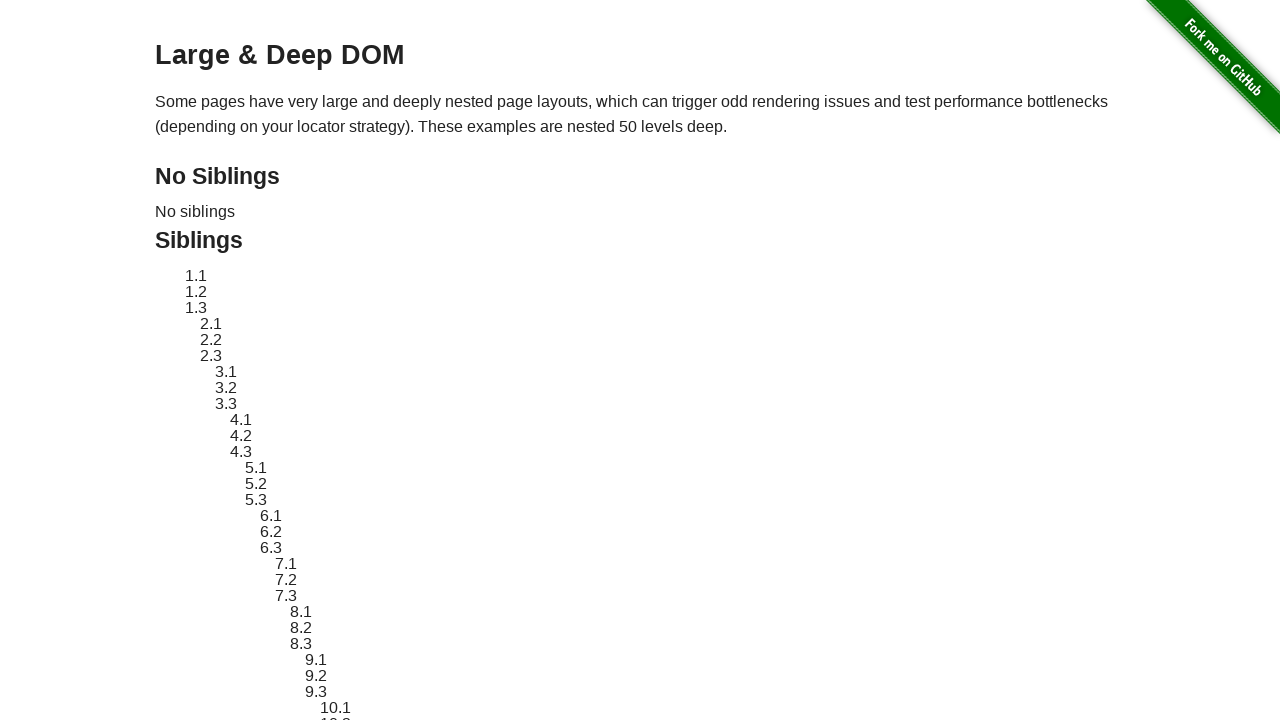

Waited for target element #sibling-2.3 to be present
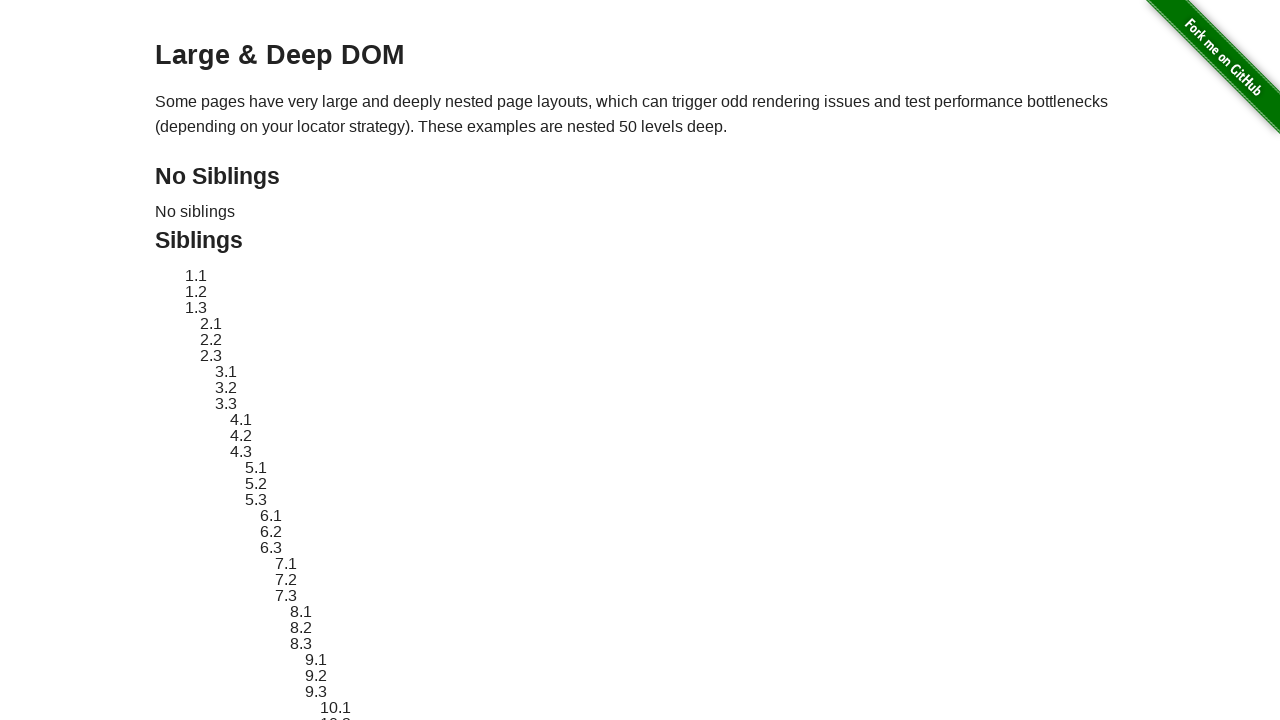

Located the element #sibling-2.3 for highlighting
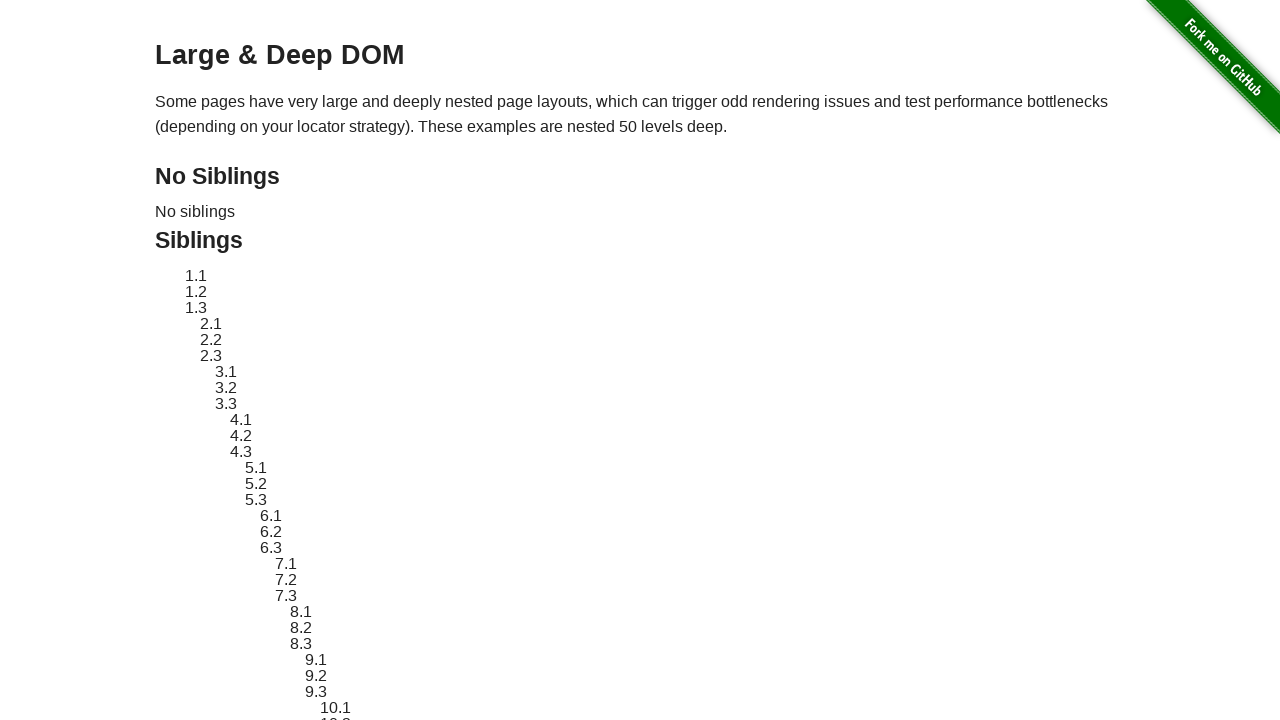

Retrieved and stored original CSS style of the element
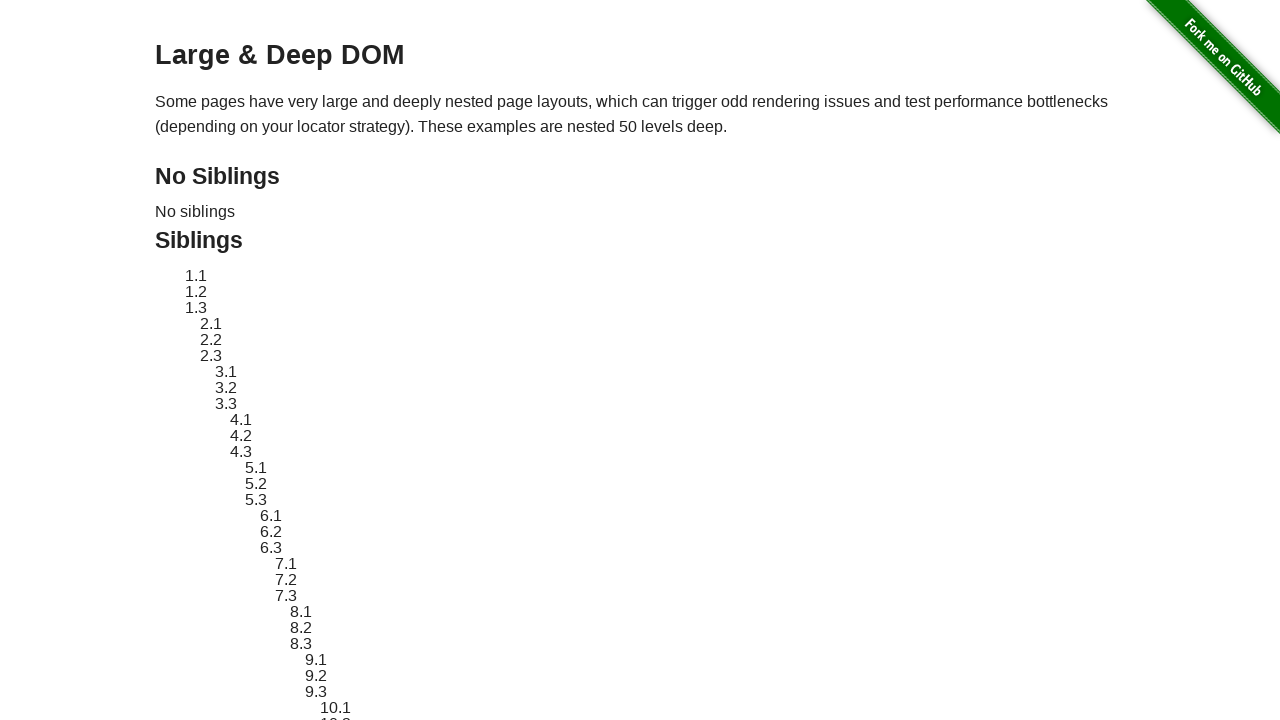

Applied red dashed border highlight style to the element
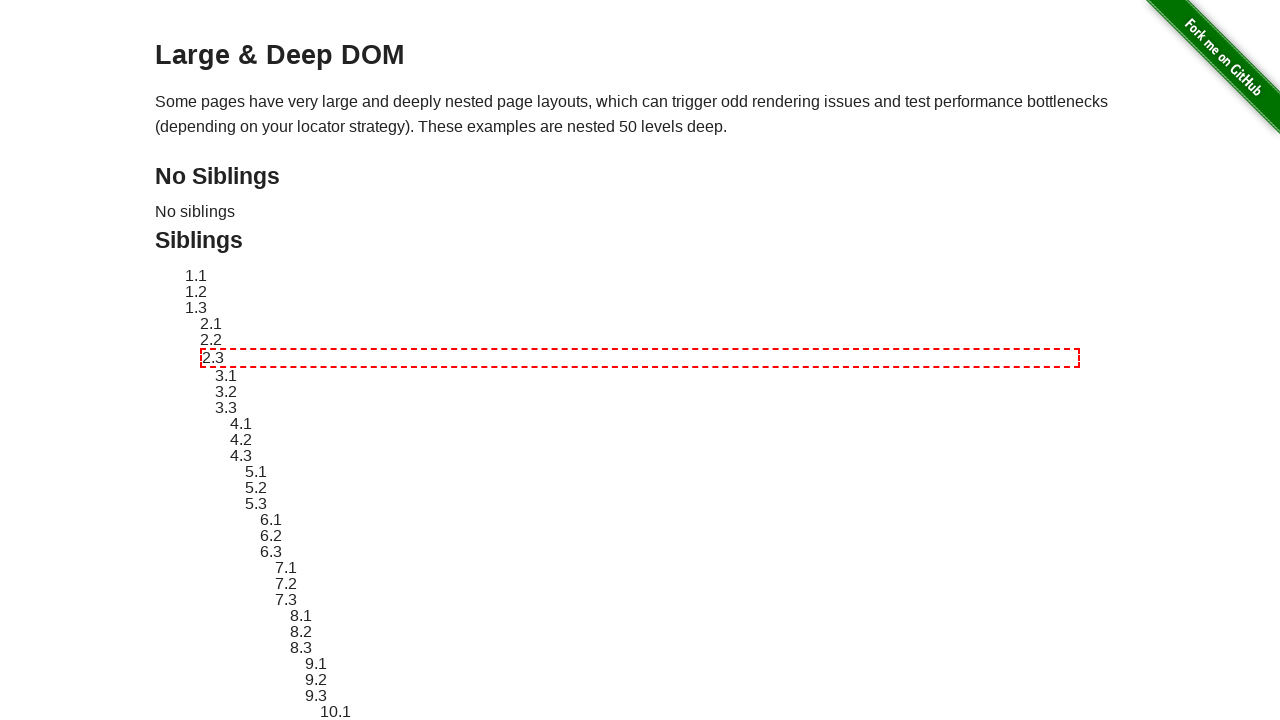

Waited 1 second to visually observe the highlight effect
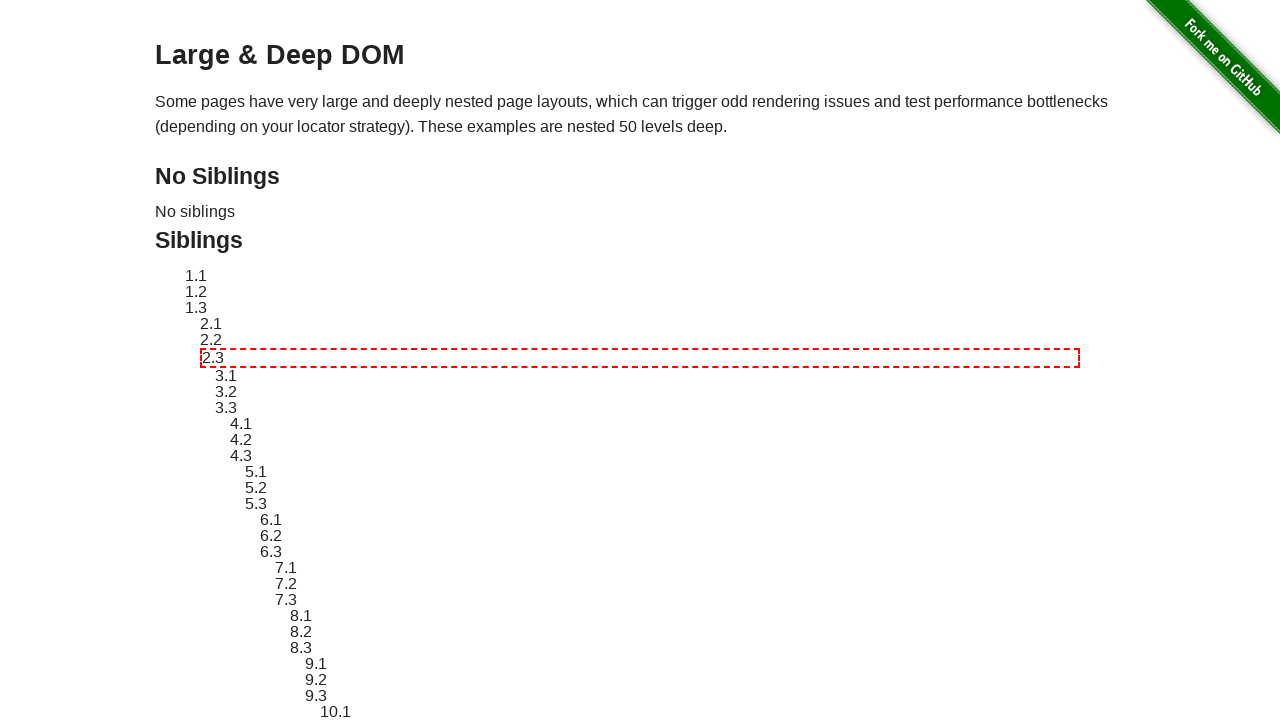

Reverted element to its original CSS style
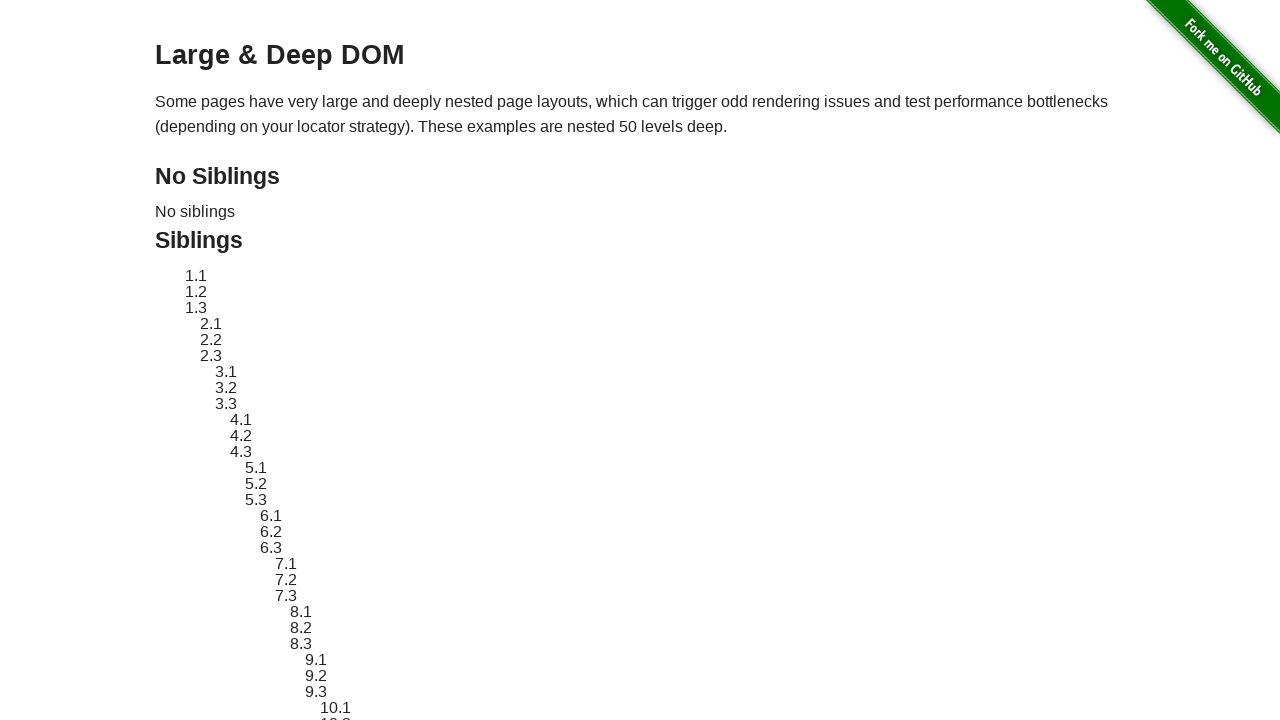

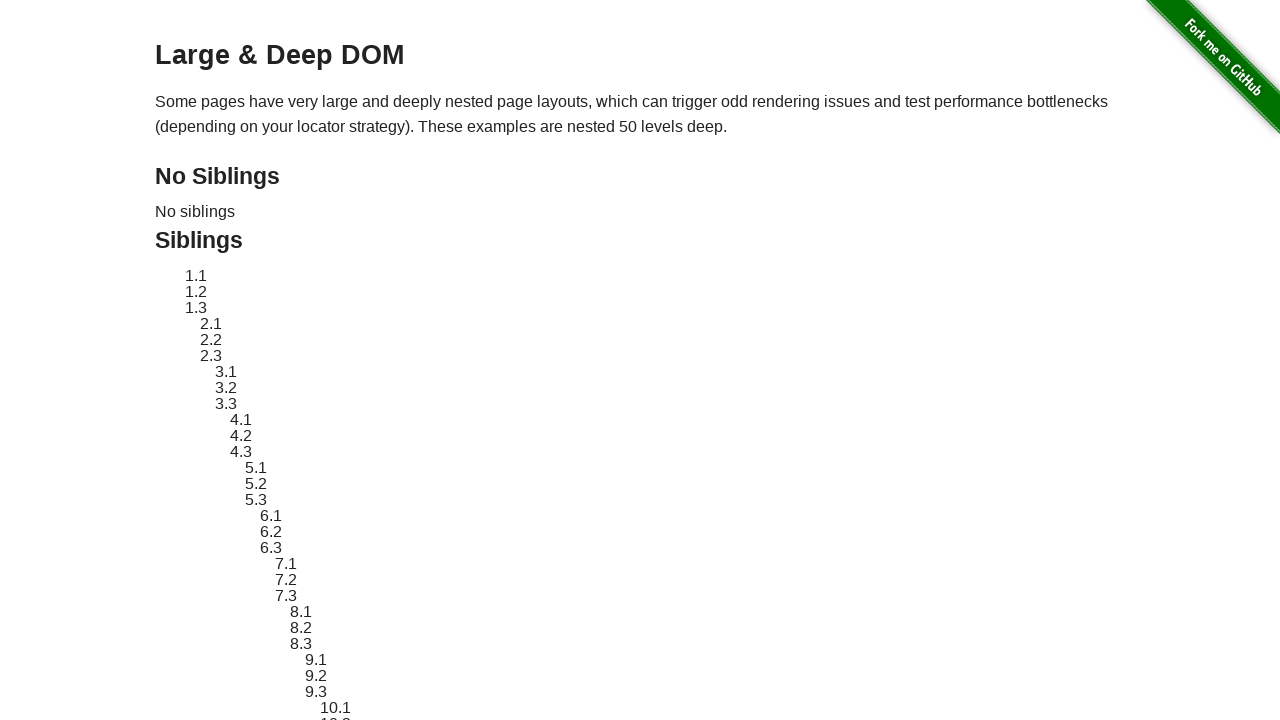